Tests that entered text is trimmed when saving an edited todo item

Starting URL: https://demo.playwright.dev/todomvc

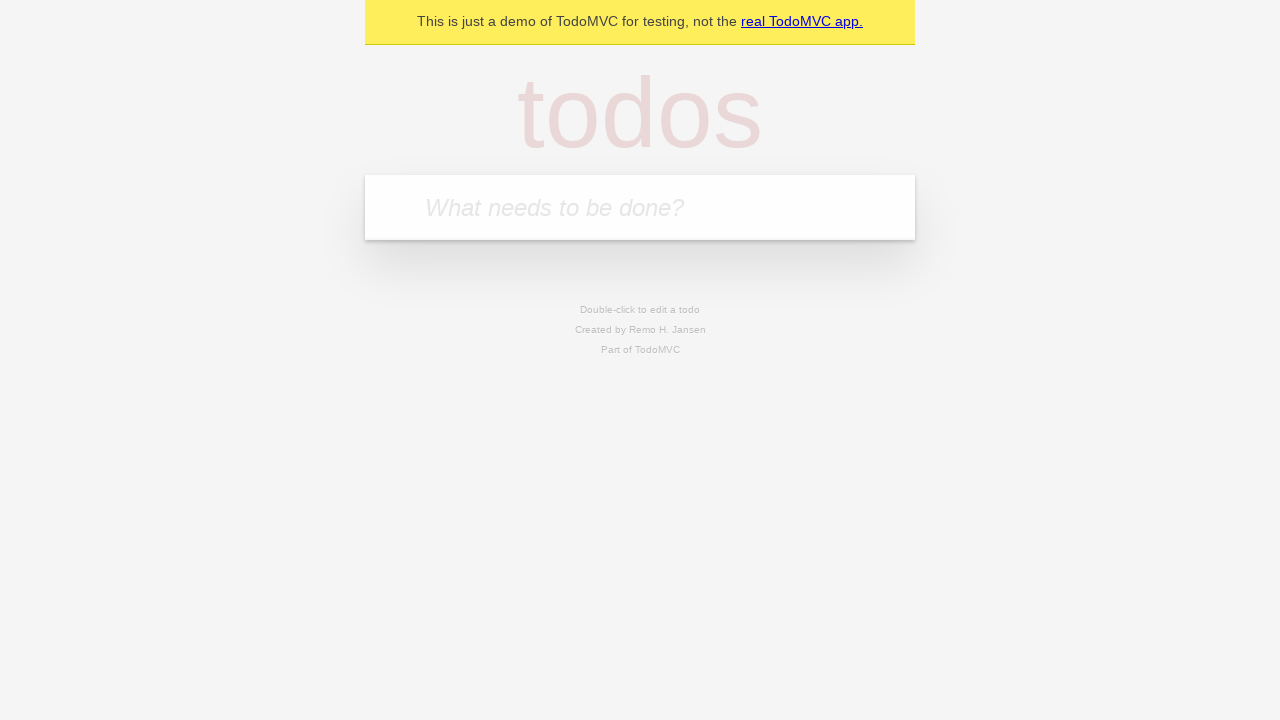

Filled todo input with 'buy some cheese' on internal:attr=[placeholder="What needs to be done?"i]
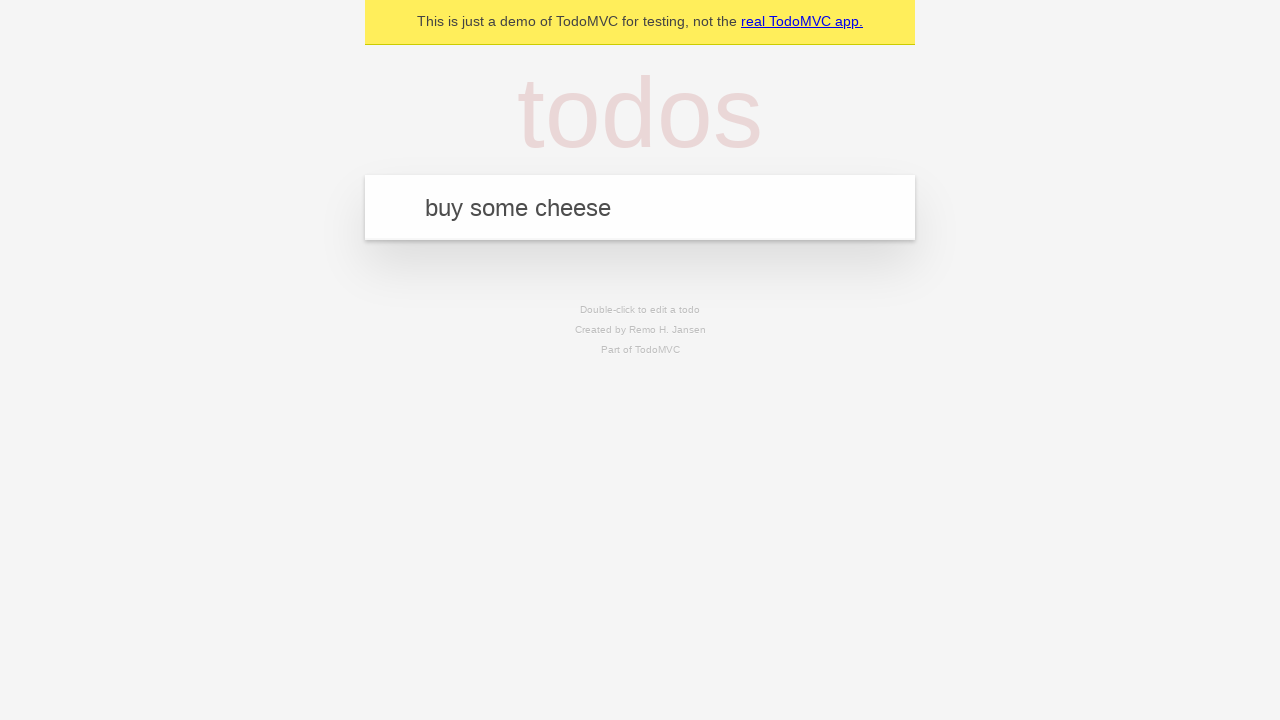

Pressed Enter to create first todo on internal:attr=[placeholder="What needs to be done?"i]
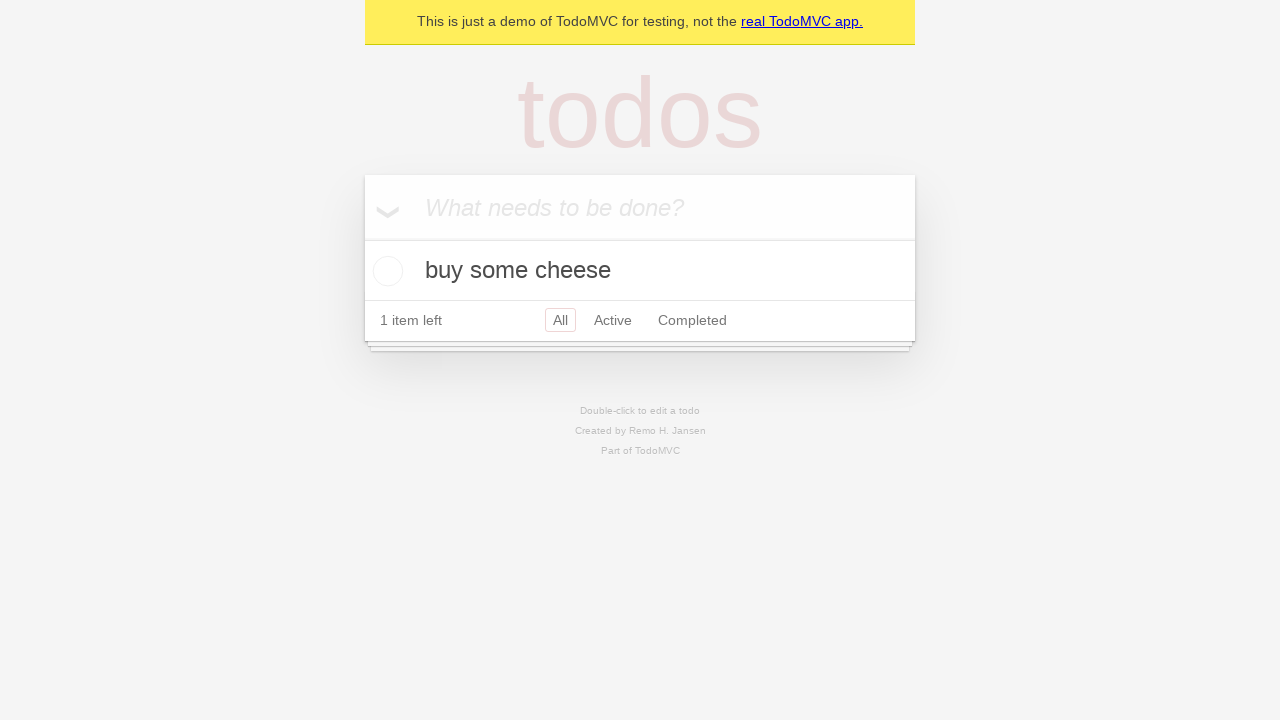

Filled todo input with 'feed the cat' on internal:attr=[placeholder="What needs to be done?"i]
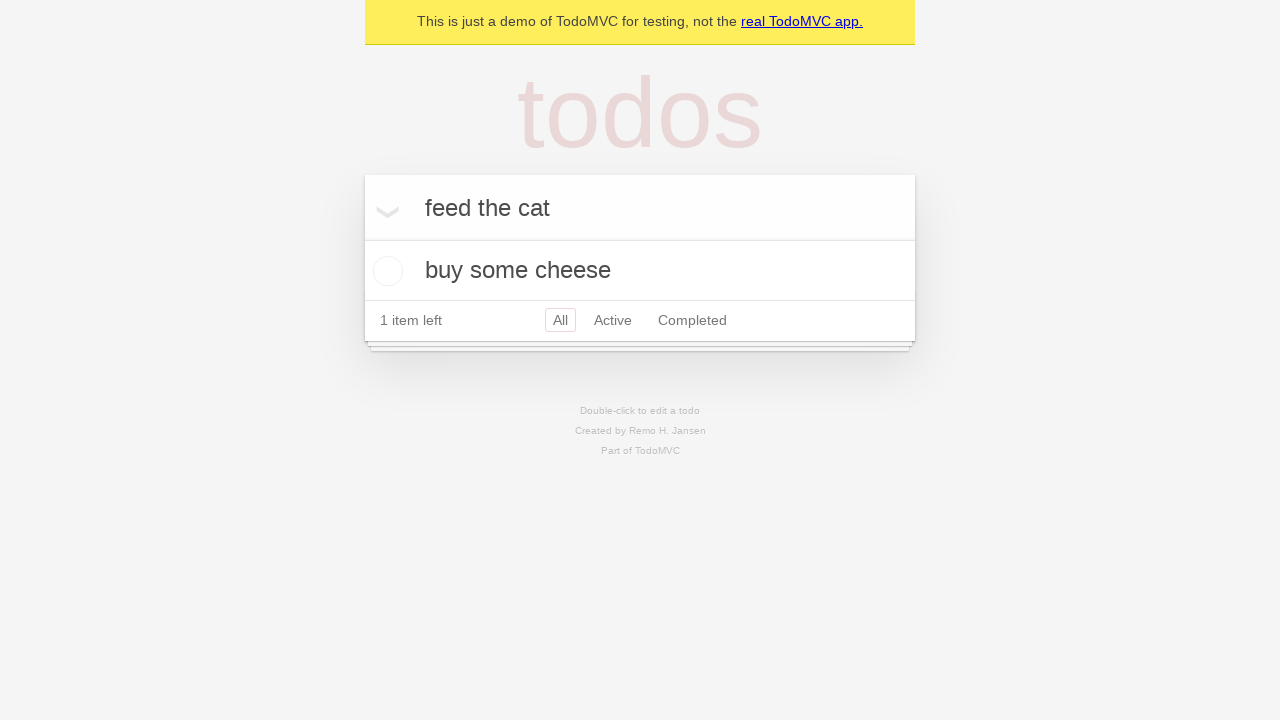

Pressed Enter to create second todo on internal:attr=[placeholder="What needs to be done?"i]
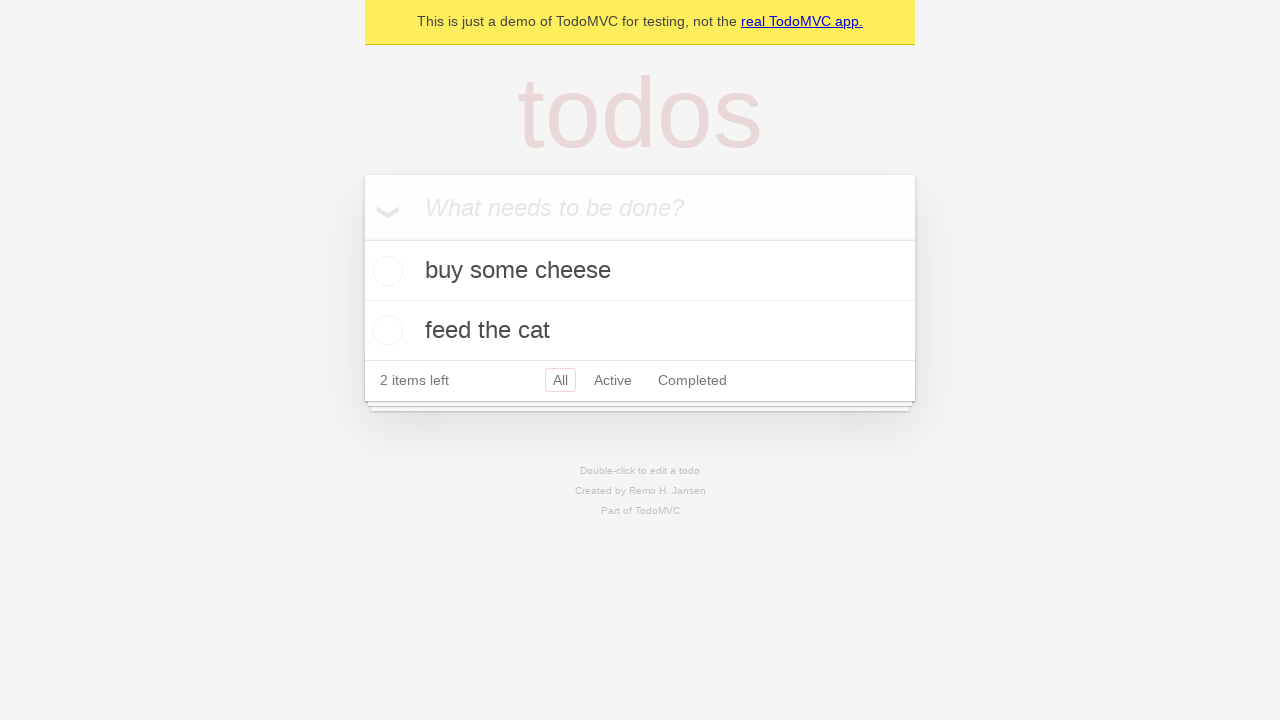

Filled todo input with 'book a doctors appointment' on internal:attr=[placeholder="What needs to be done?"i]
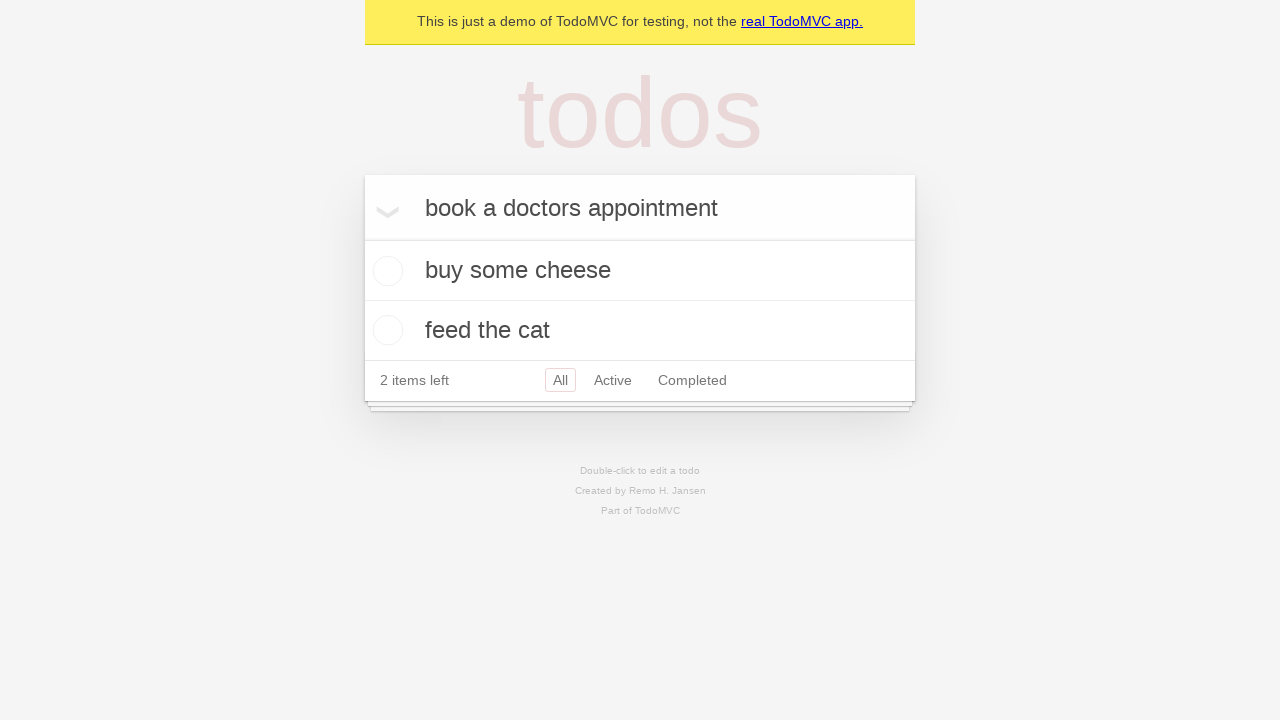

Pressed Enter to create third todo on internal:attr=[placeholder="What needs to be done?"i]
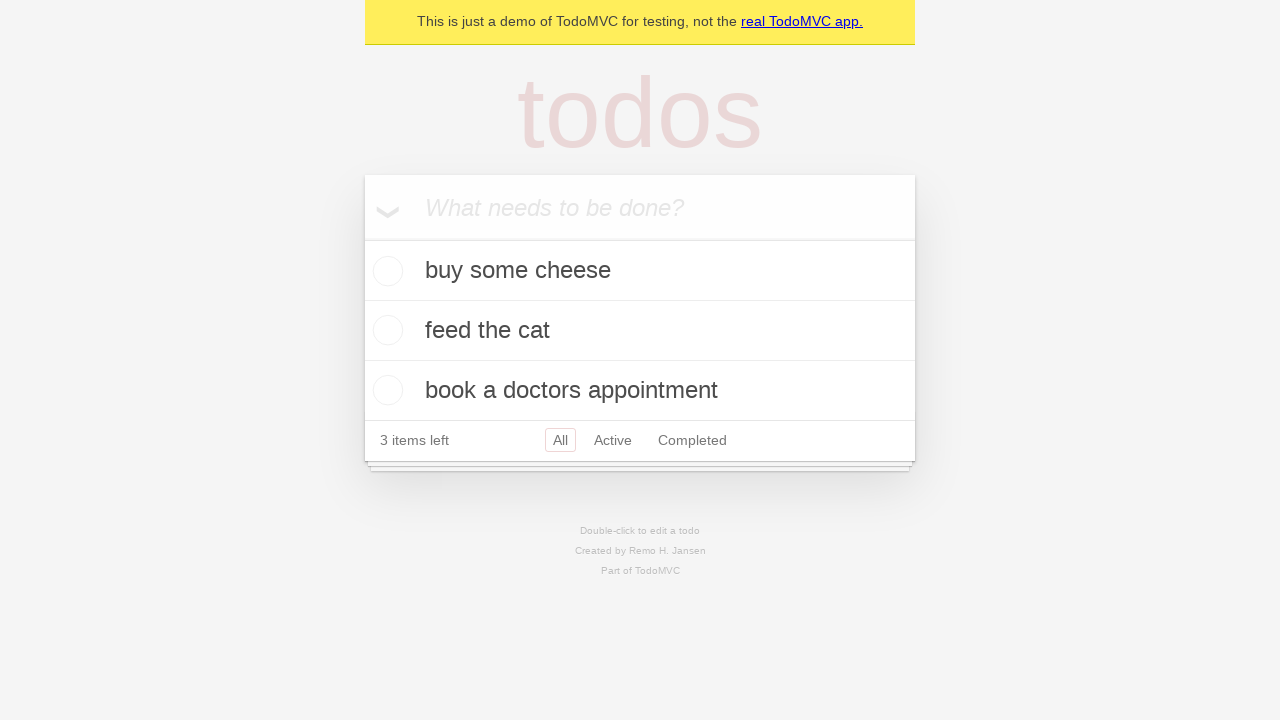

Double-clicked second todo item to enter edit mode at (640, 331) on internal:testid=[data-testid="todo-item"s] >> nth=1
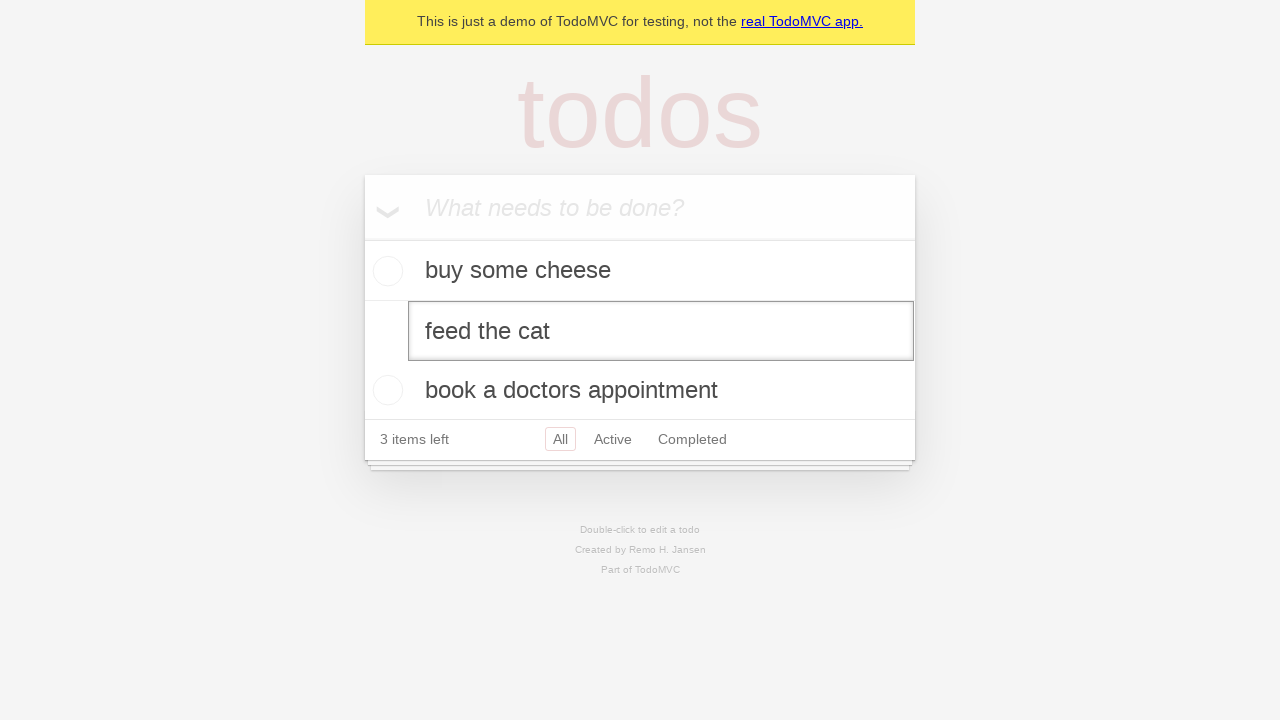

Filled edit textbox with text containing leading and trailing spaces on internal:testid=[data-testid="todo-item"s] >> nth=1 >> internal:role=textbox[nam
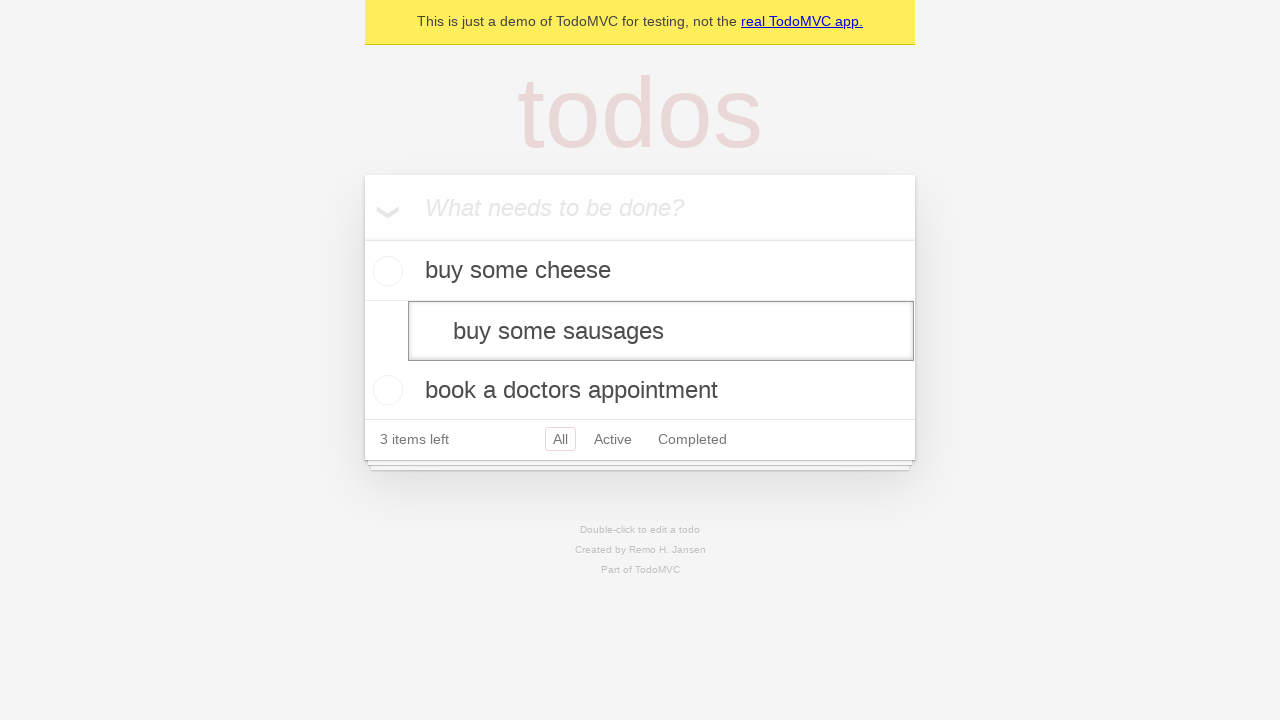

Pressed Enter to save edited todo, verifying text is trimmed on internal:testid=[data-testid="todo-item"s] >> nth=1 >> internal:role=textbox[nam
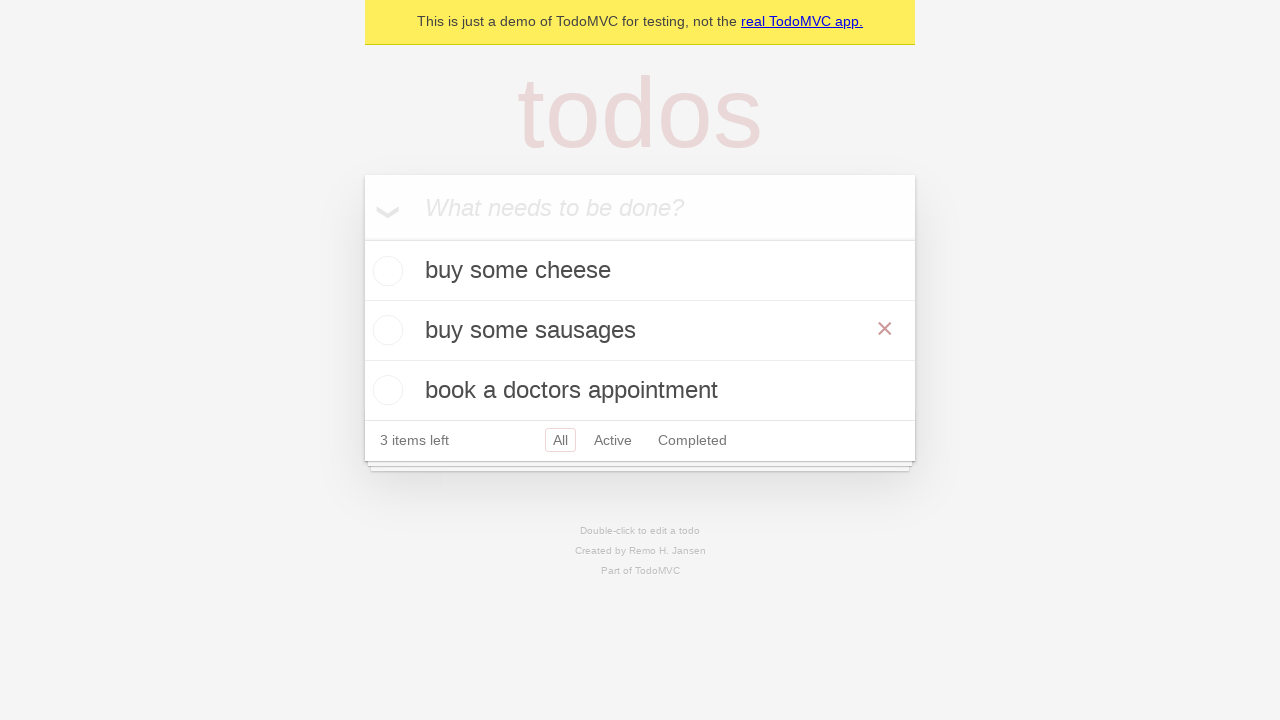

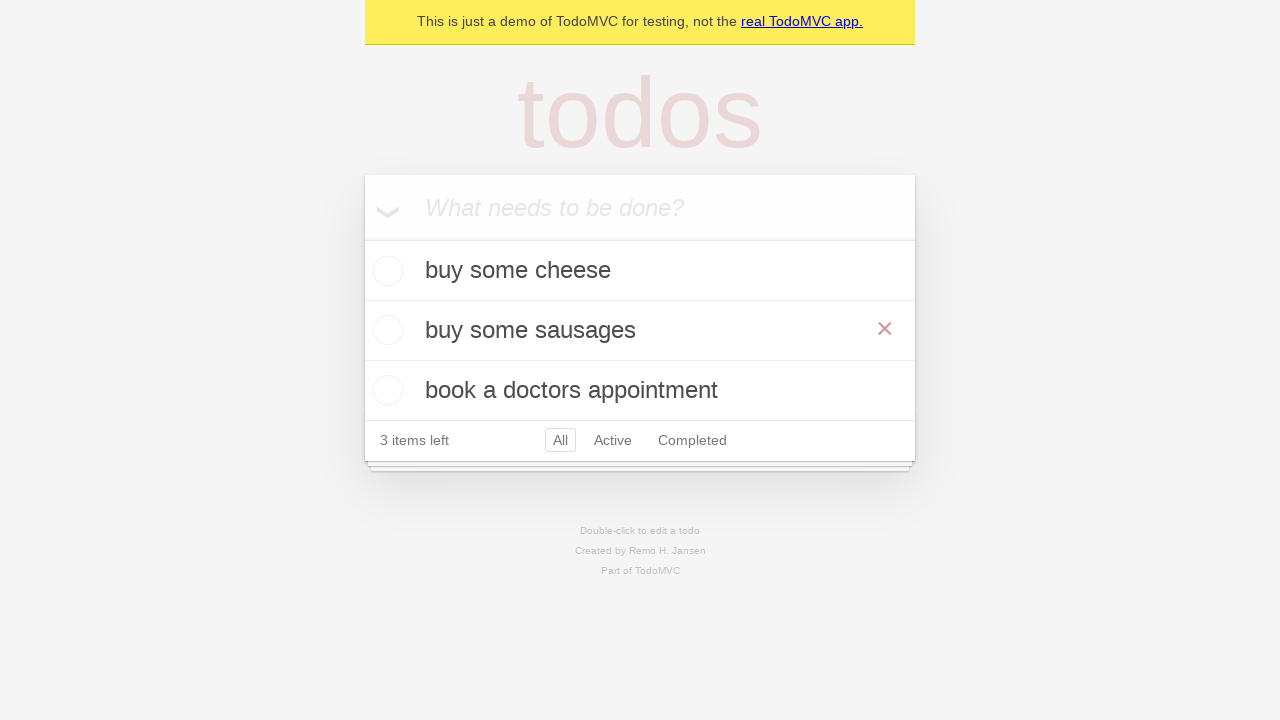